Tests that the e-commerce playground homepage loads correctly by verifying the page title is "Your Store"

Starting URL: https://ecommerce-playground.lambdatest.io/

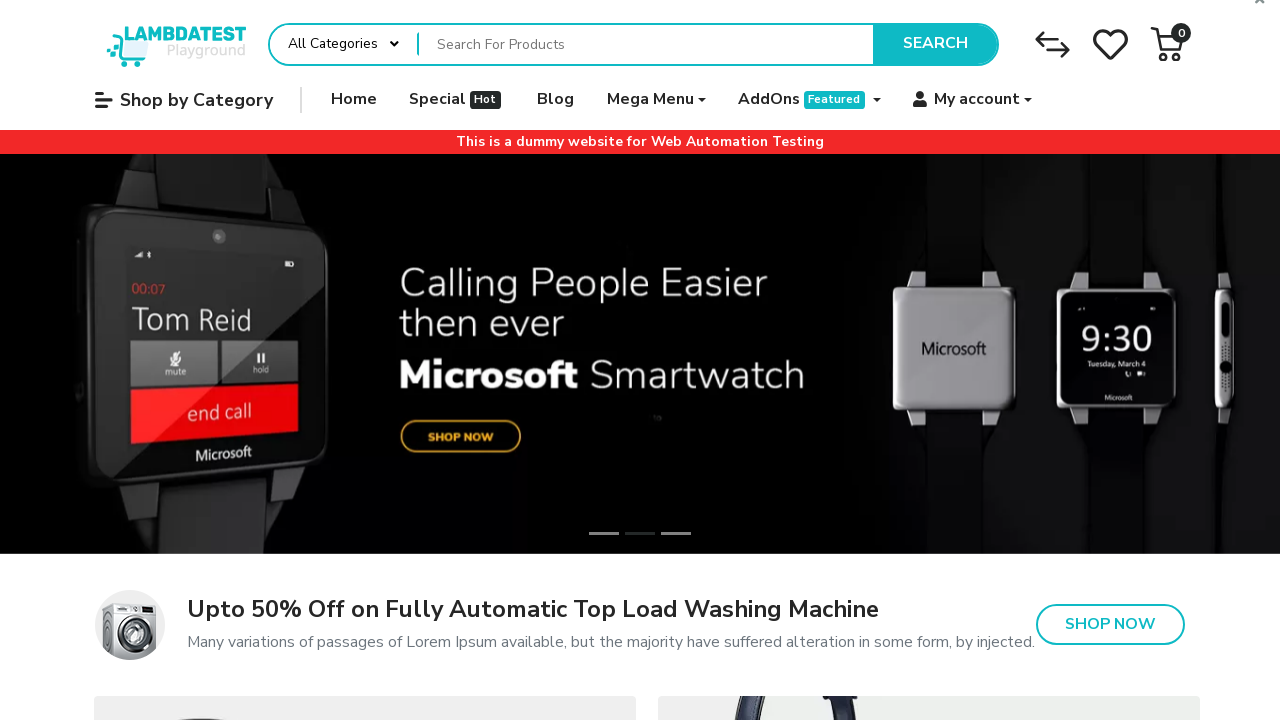

Navigated to e-commerce playground homepage
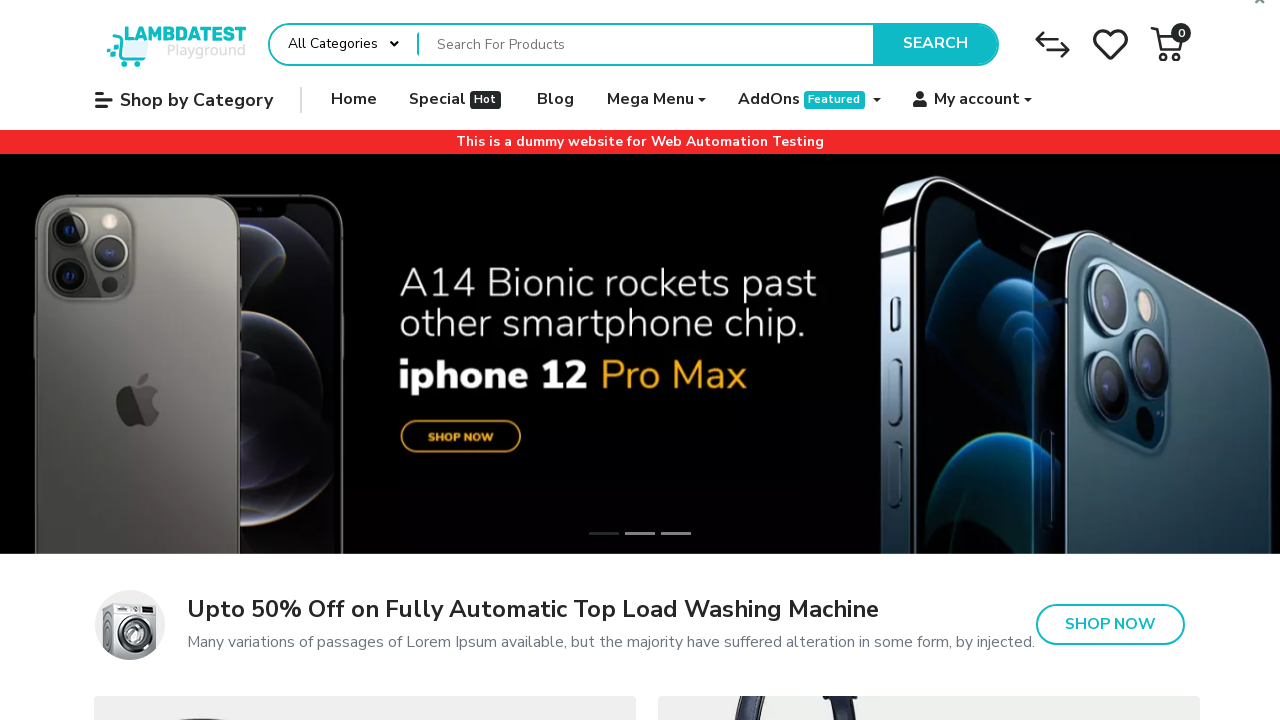

Verified page title is 'Your Store'
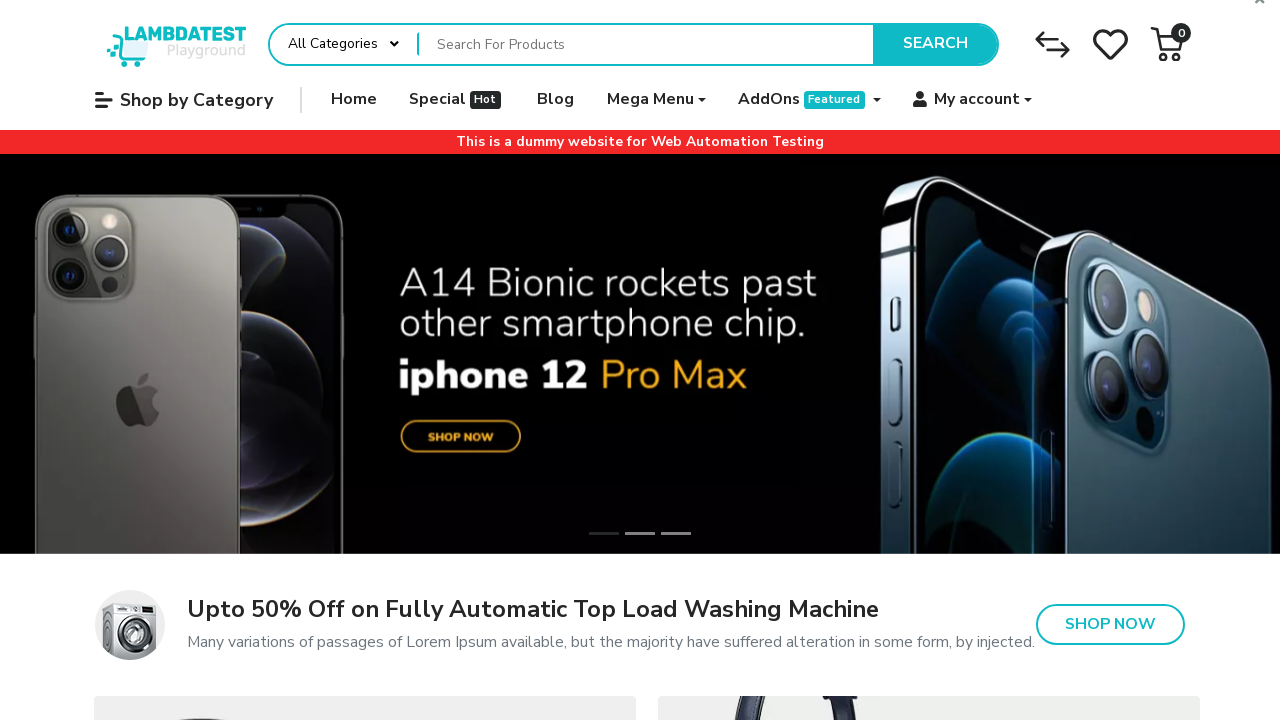

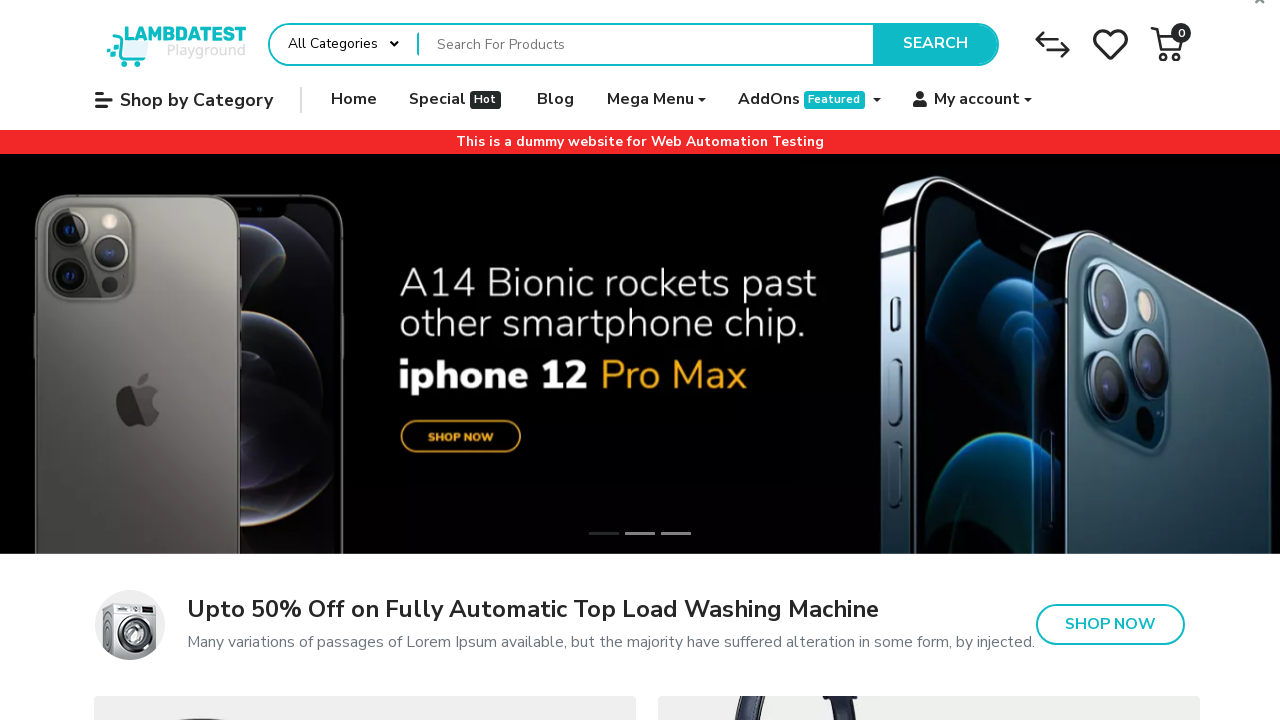